Tests the search functionality on python.org by searching for "pycon" and verifying results are returned

Starting URL: http://www.python.org

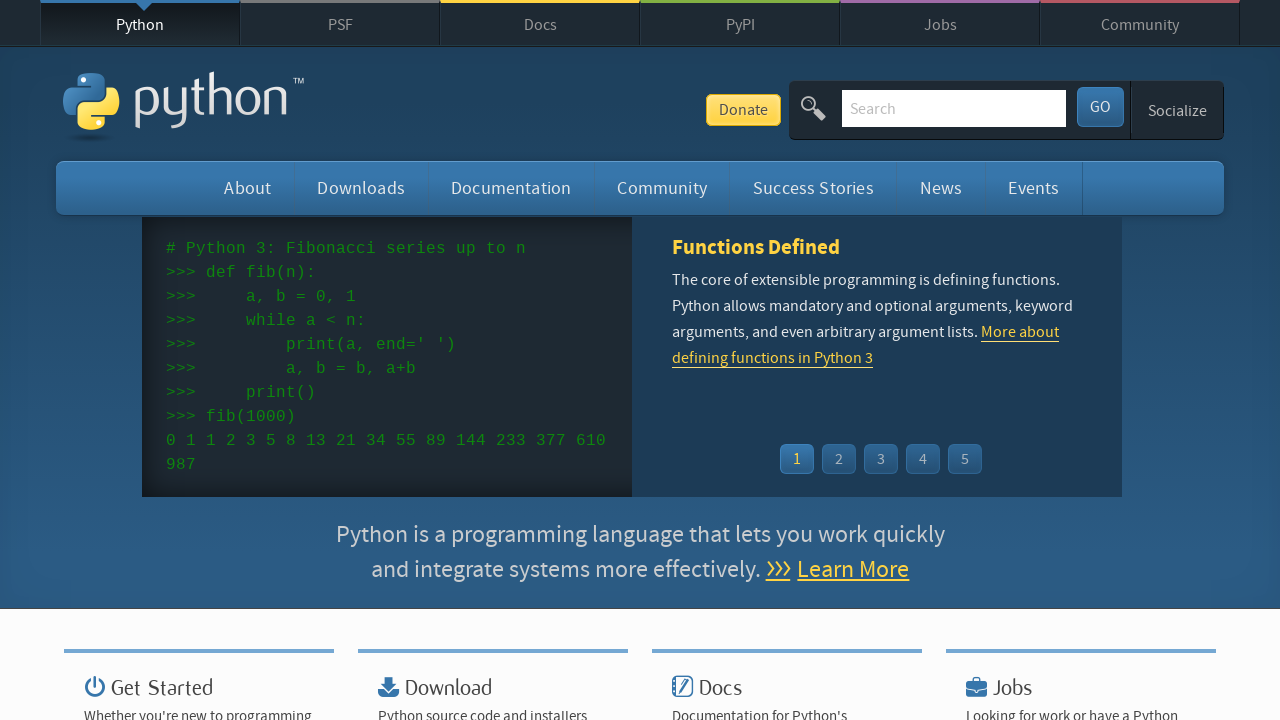

Verified page title contains 'Python'
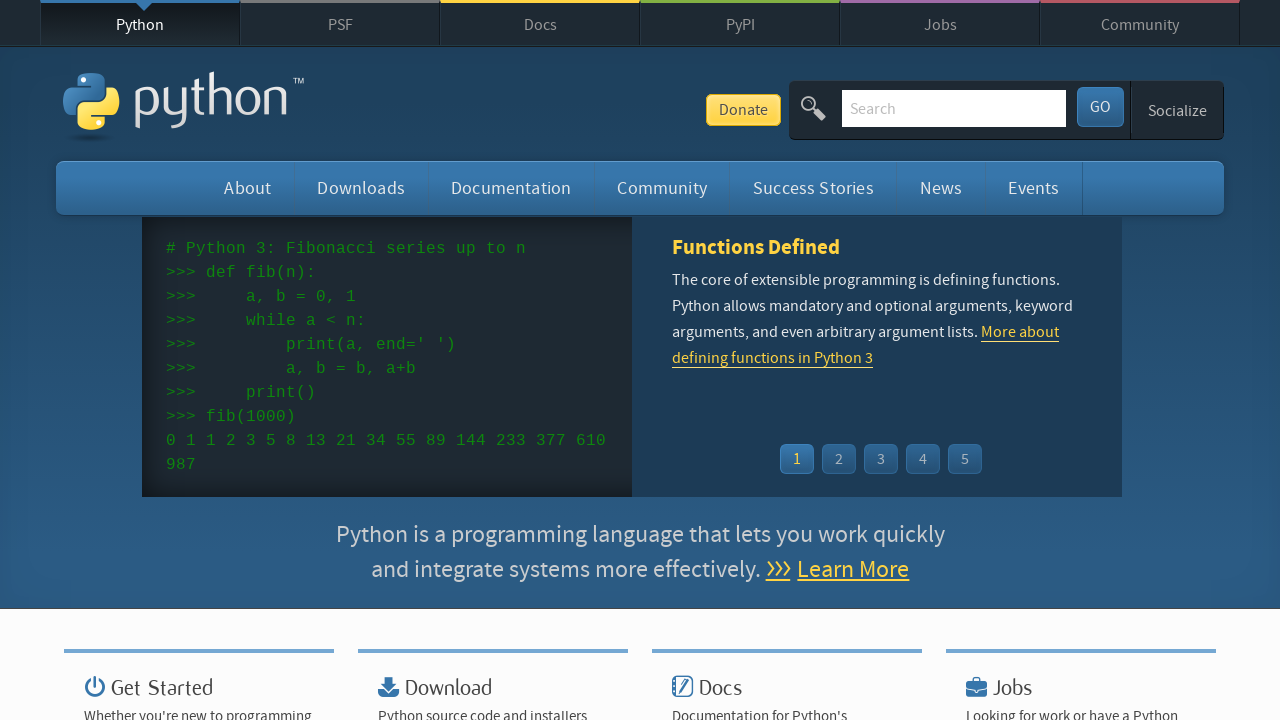

Filled search box with 'pycon' on input[name='q']
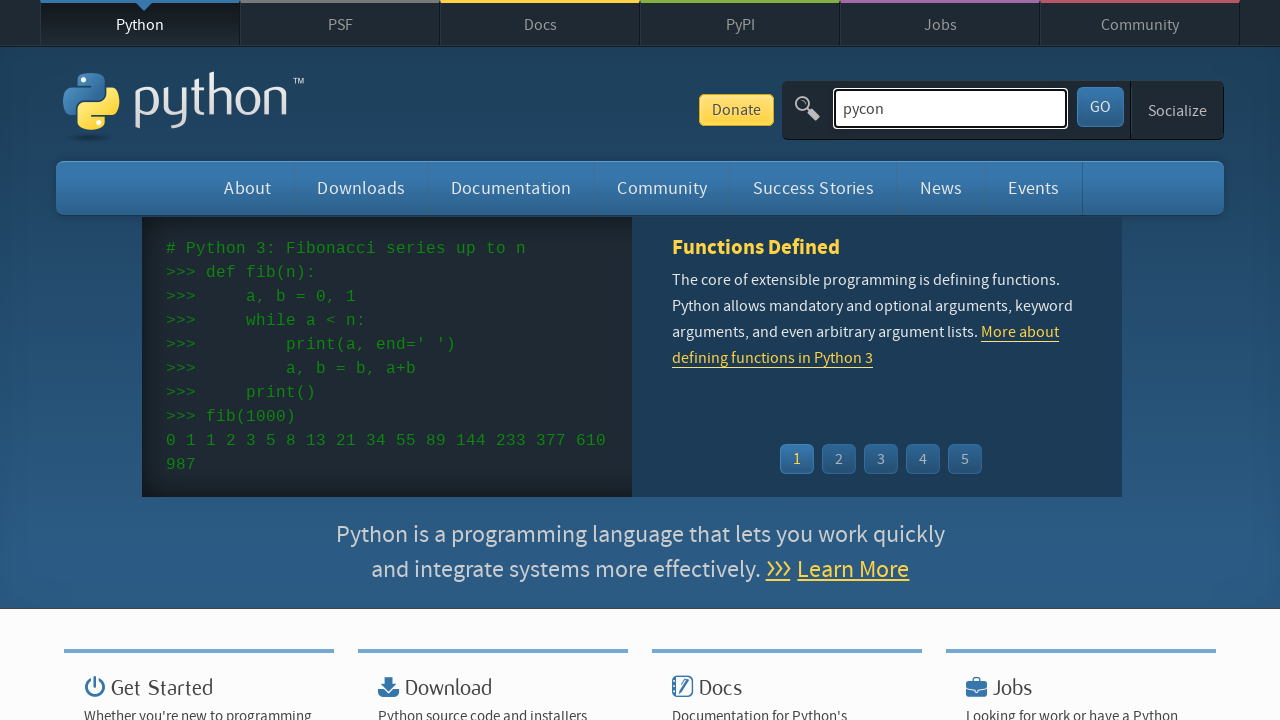

Pressed Enter to submit search query on input[name='q']
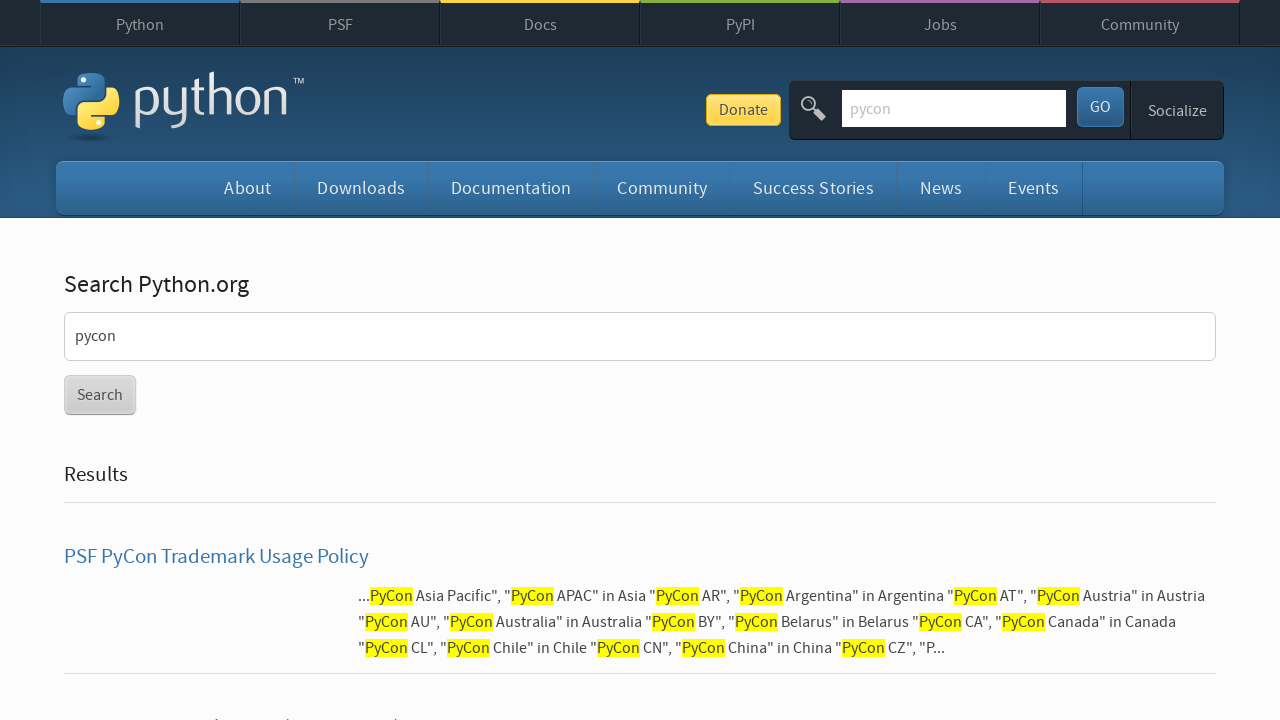

Search results loaded and network idle
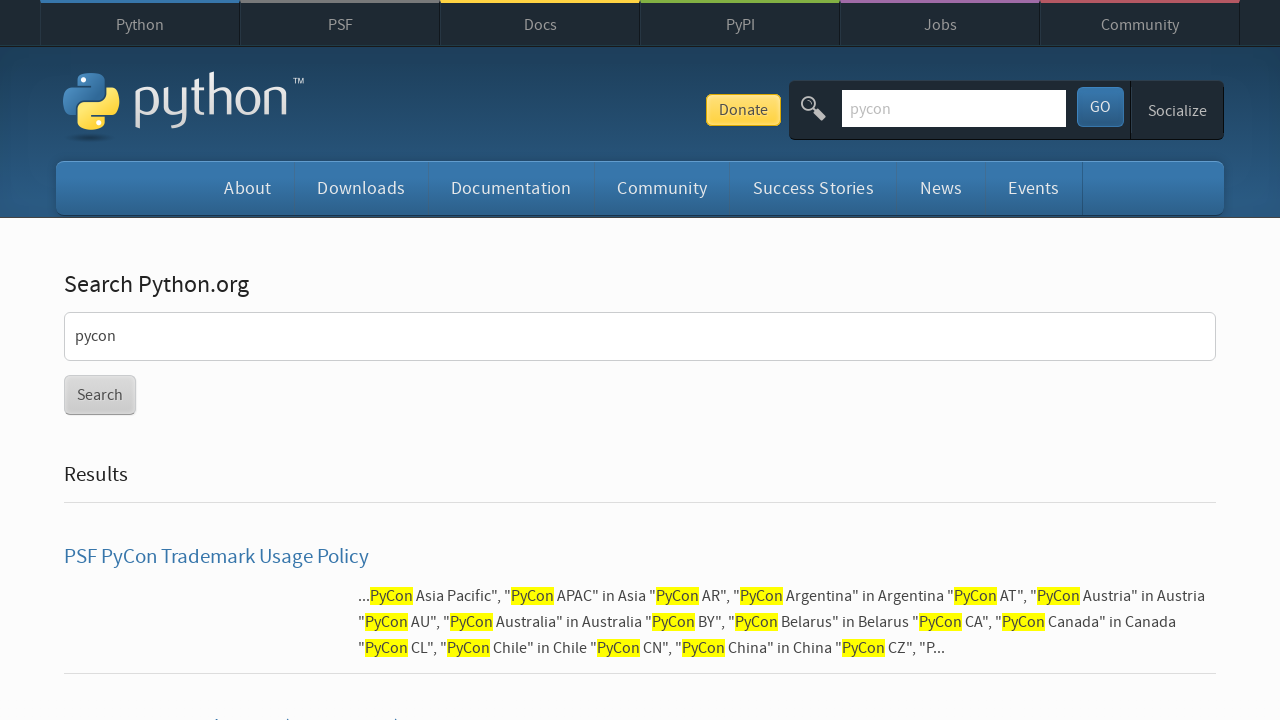

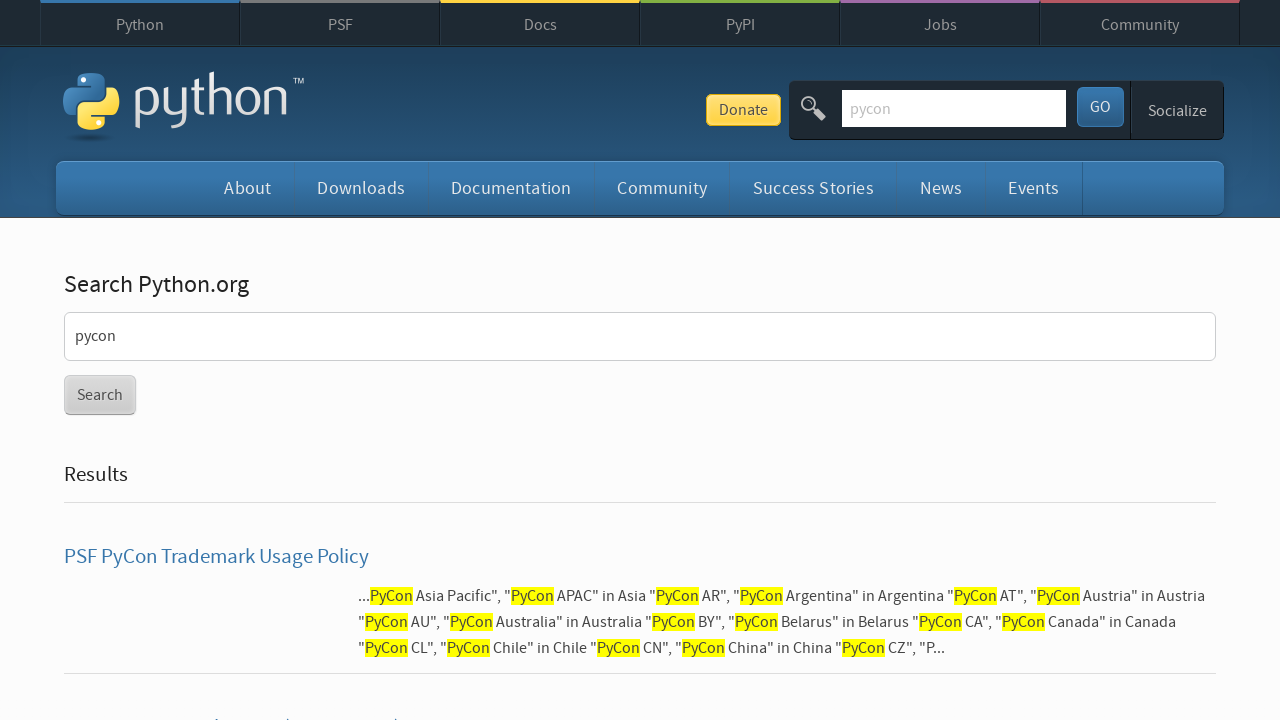